Tests navigation to the forgot password page by clicking the 'Forgot your password' link and verifying the 'Reset Password' text appears

Starting URL: https://opensource-demo.orangehrmlive.com/

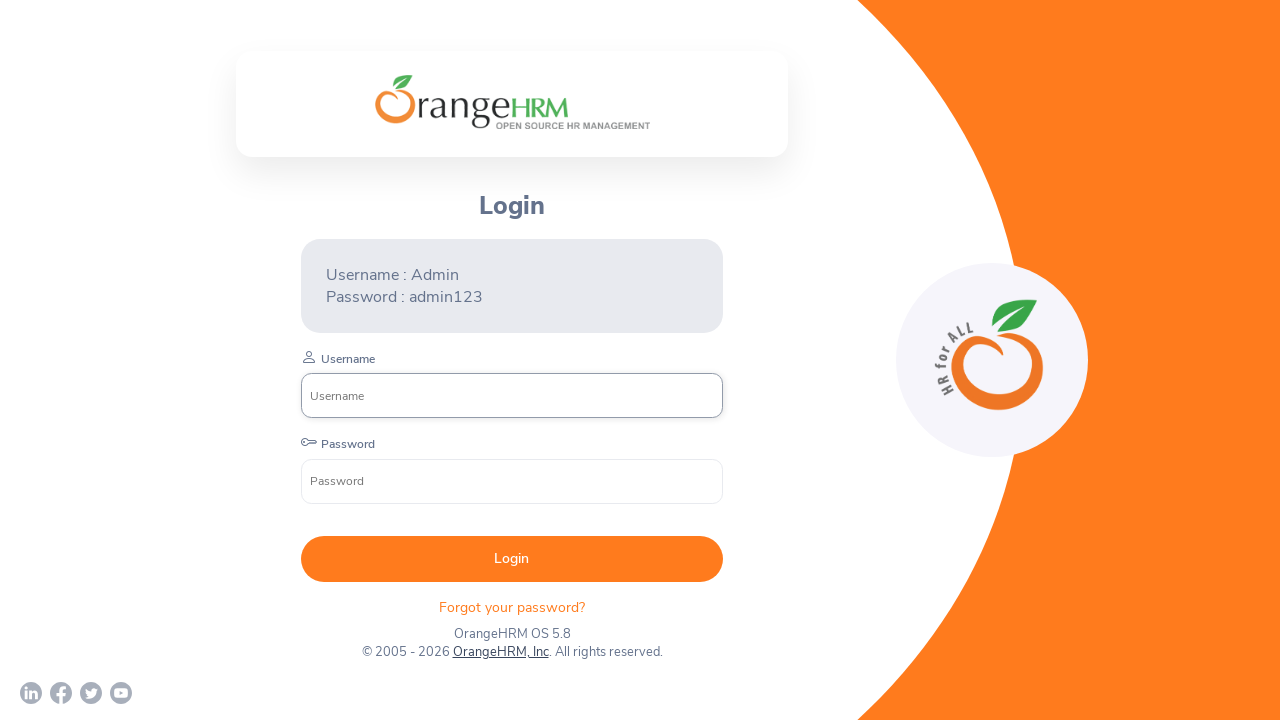

Clicked on 'Forgot your password?' link at (512, 607) on xpath=//p[text()='Forgot your password? ']
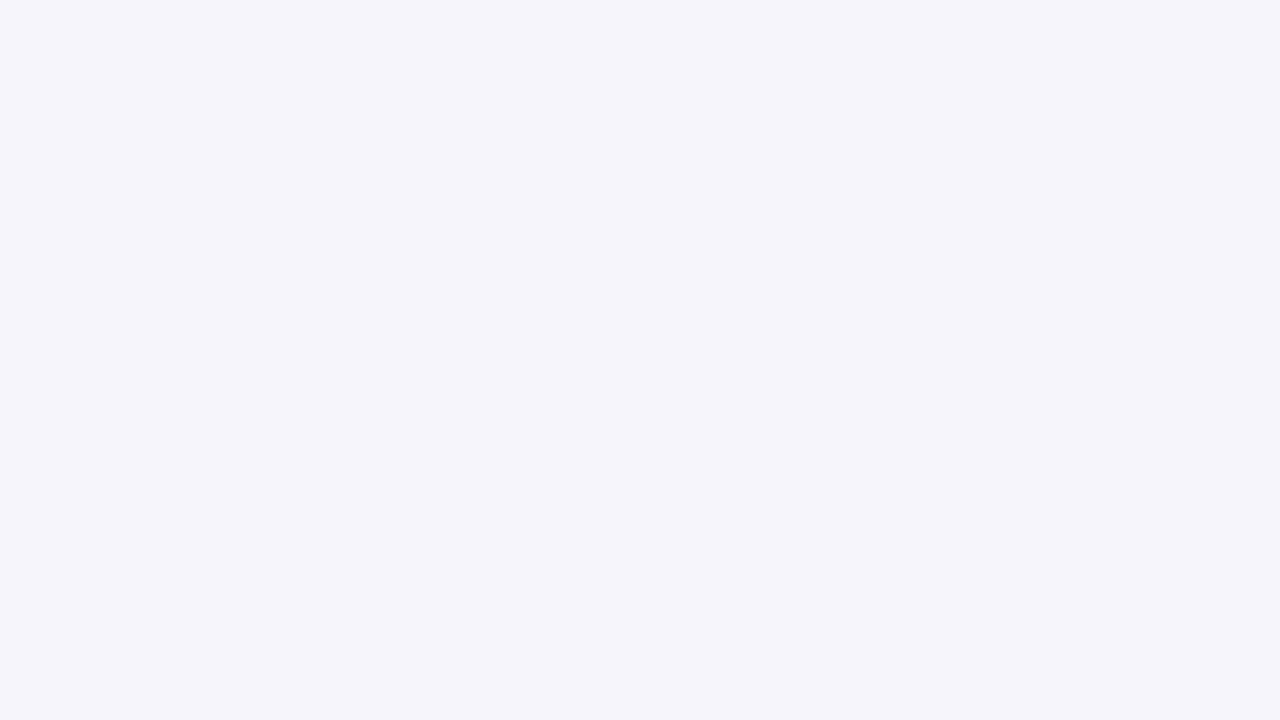

Waited for and verified 'Reset Password' text appeared on forgot password page
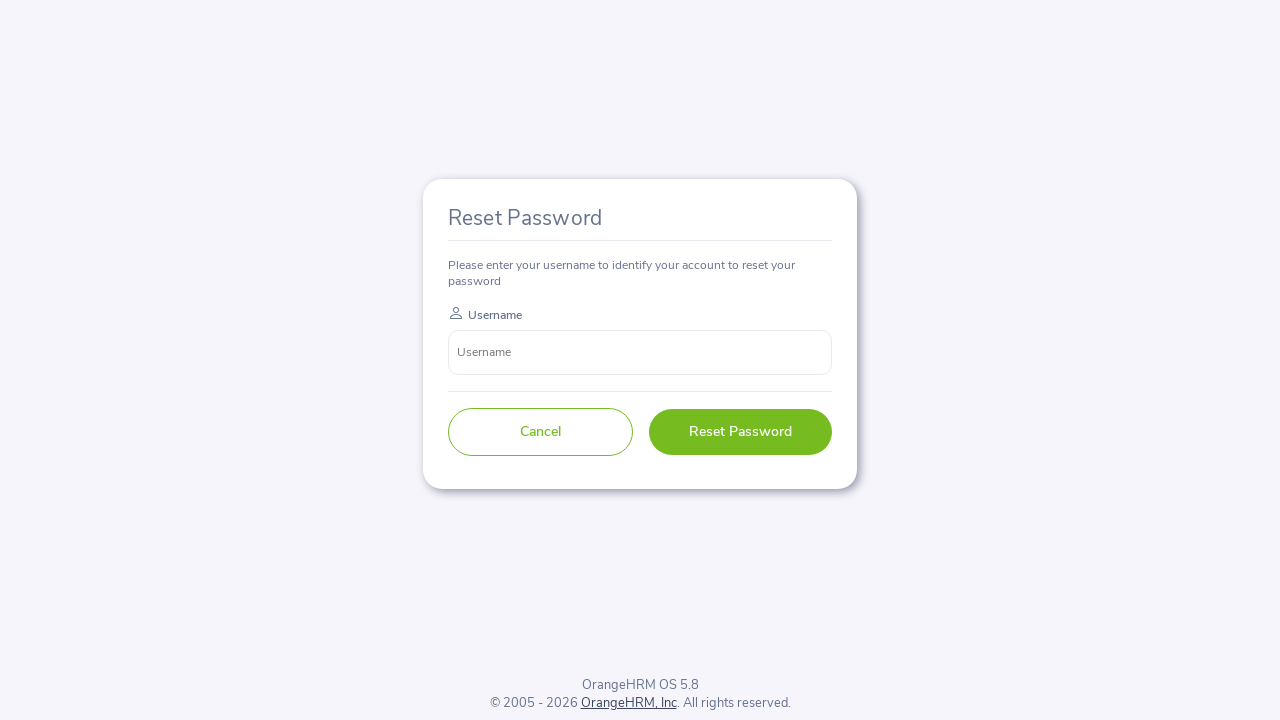

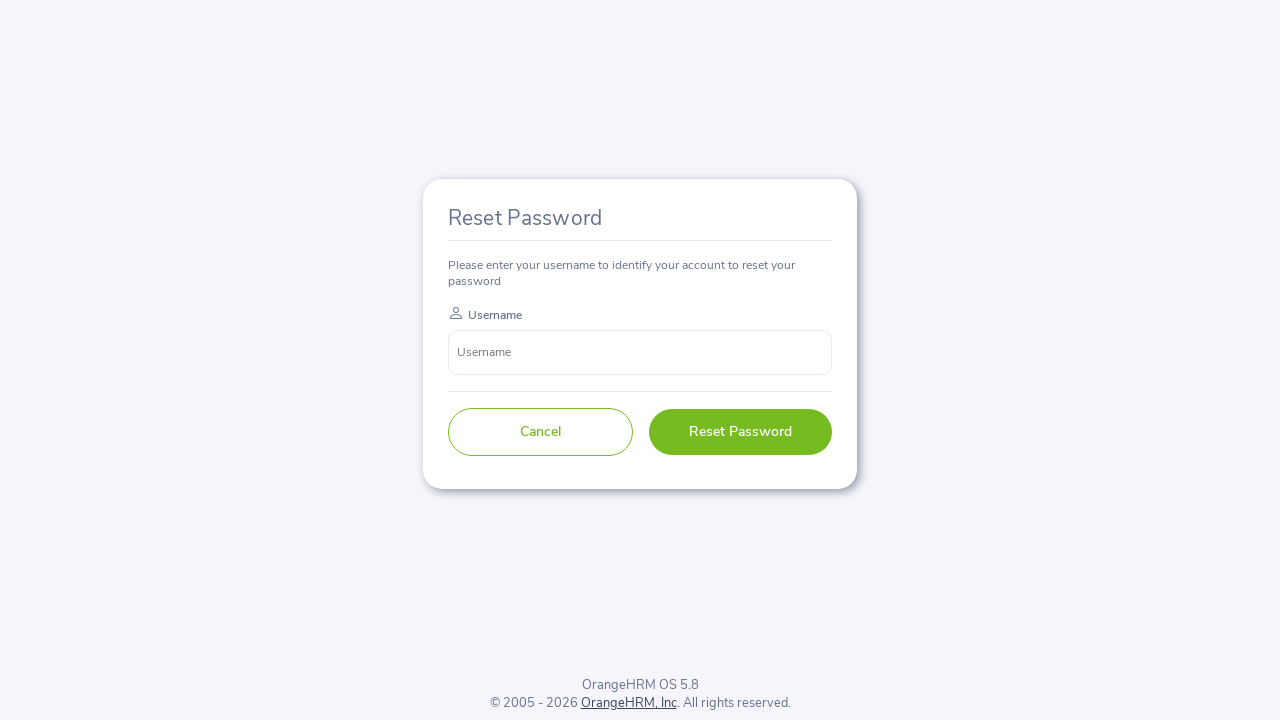